Tests how element location coordinates change when the browser window is maximized, minimized, set to fullscreen, and repositioned to custom coordinates. Uses a logo element on a page to track position changes.

Starting URL: https://opensource-demo.orangehrmlive.com/web/index.php/auth/login

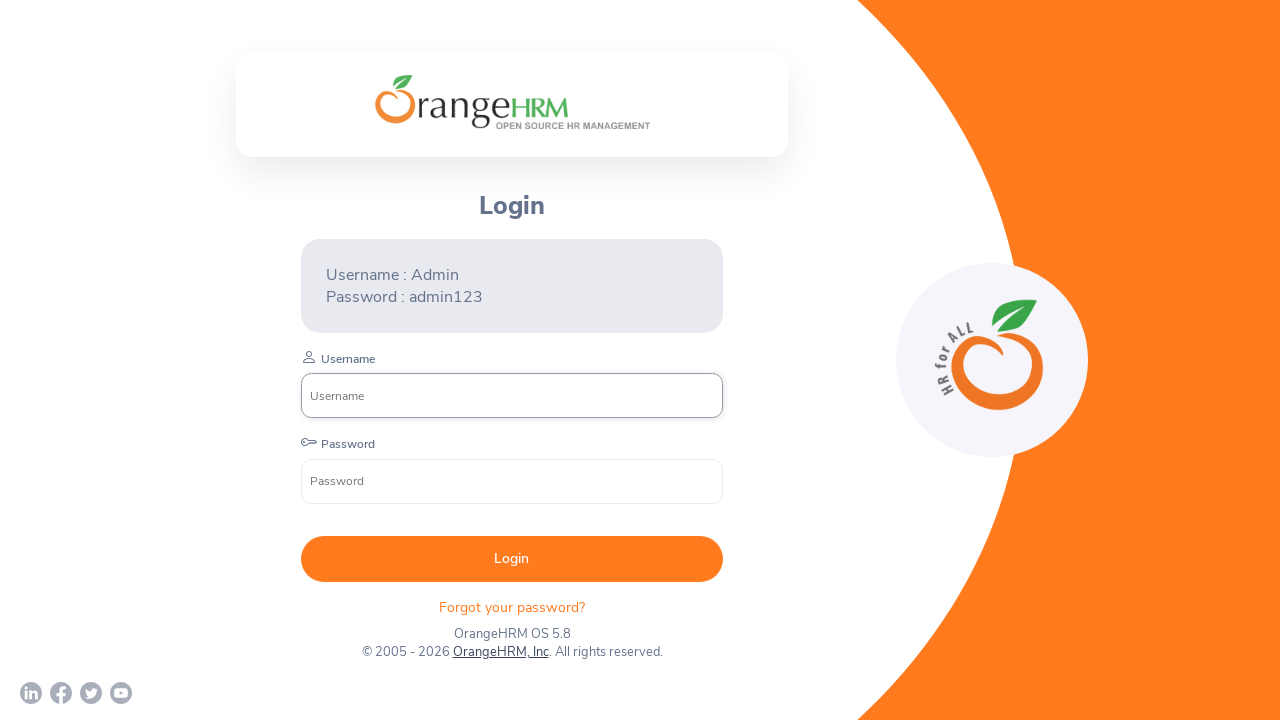

Logo element became visible
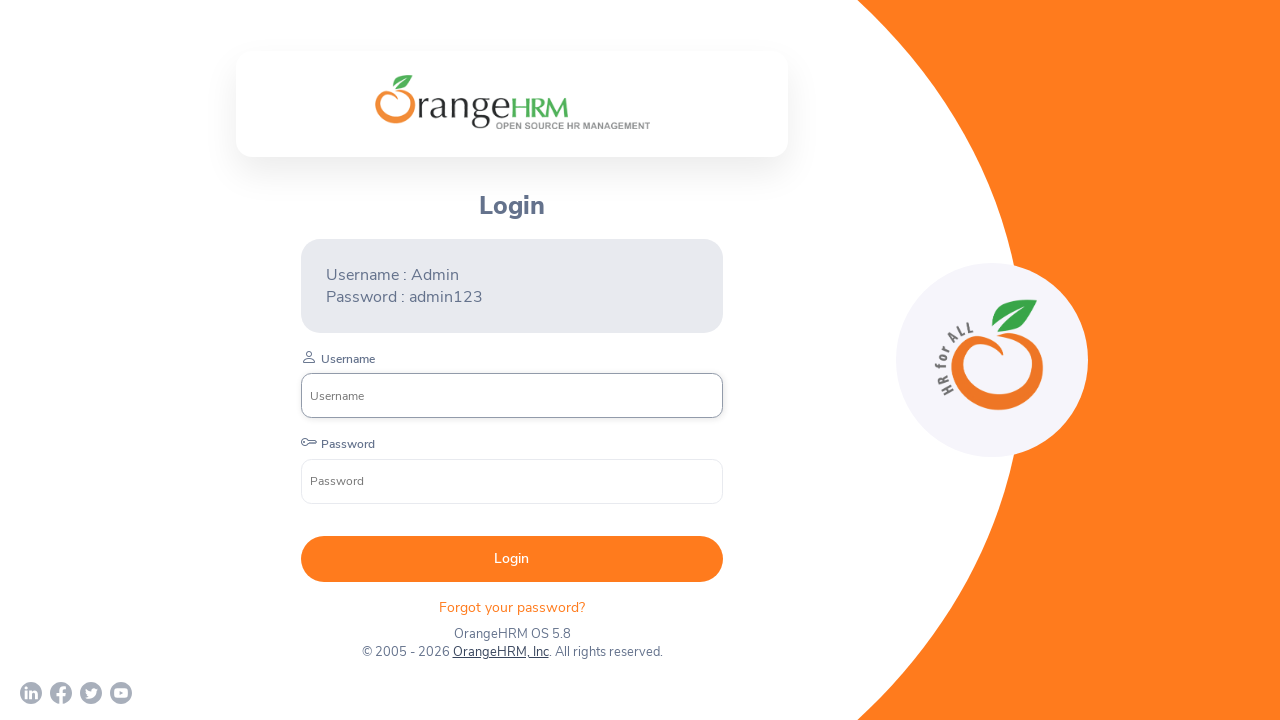

Retrieved initial logo position: (374.5, 75.34375)
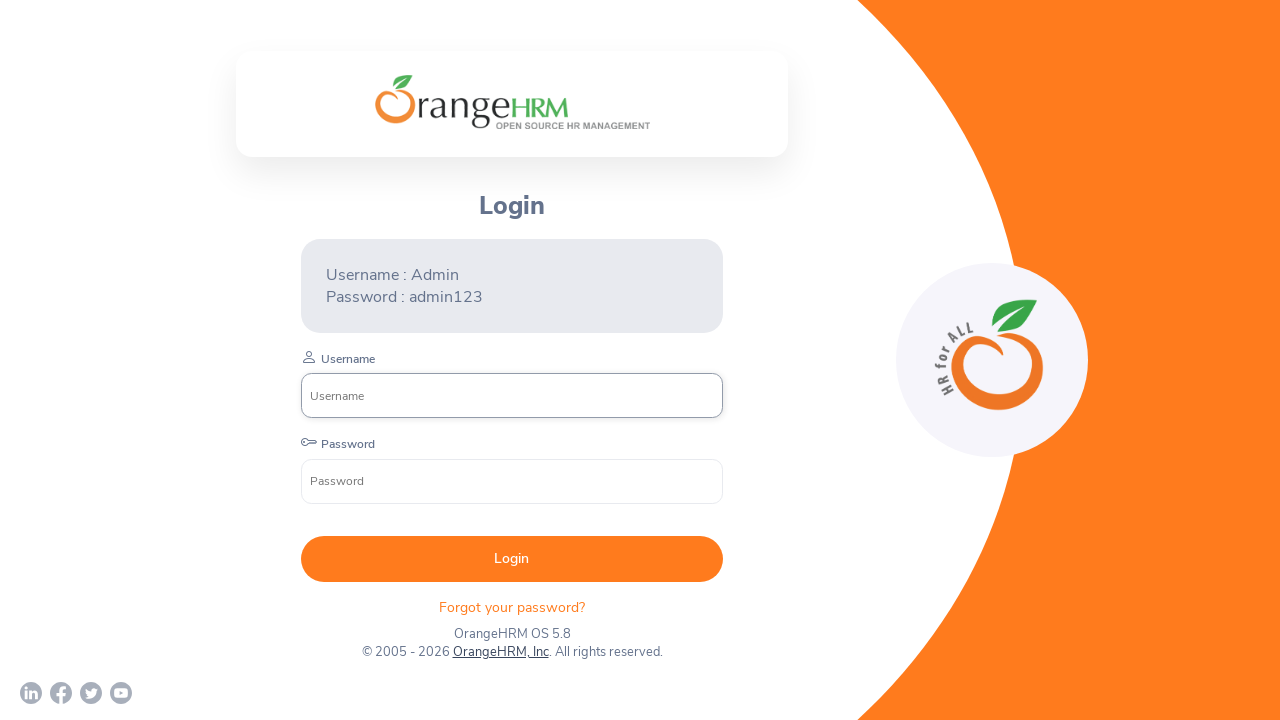

Set viewport to 1920x1080 (maximized), logo position: (630.5, 255.34375)
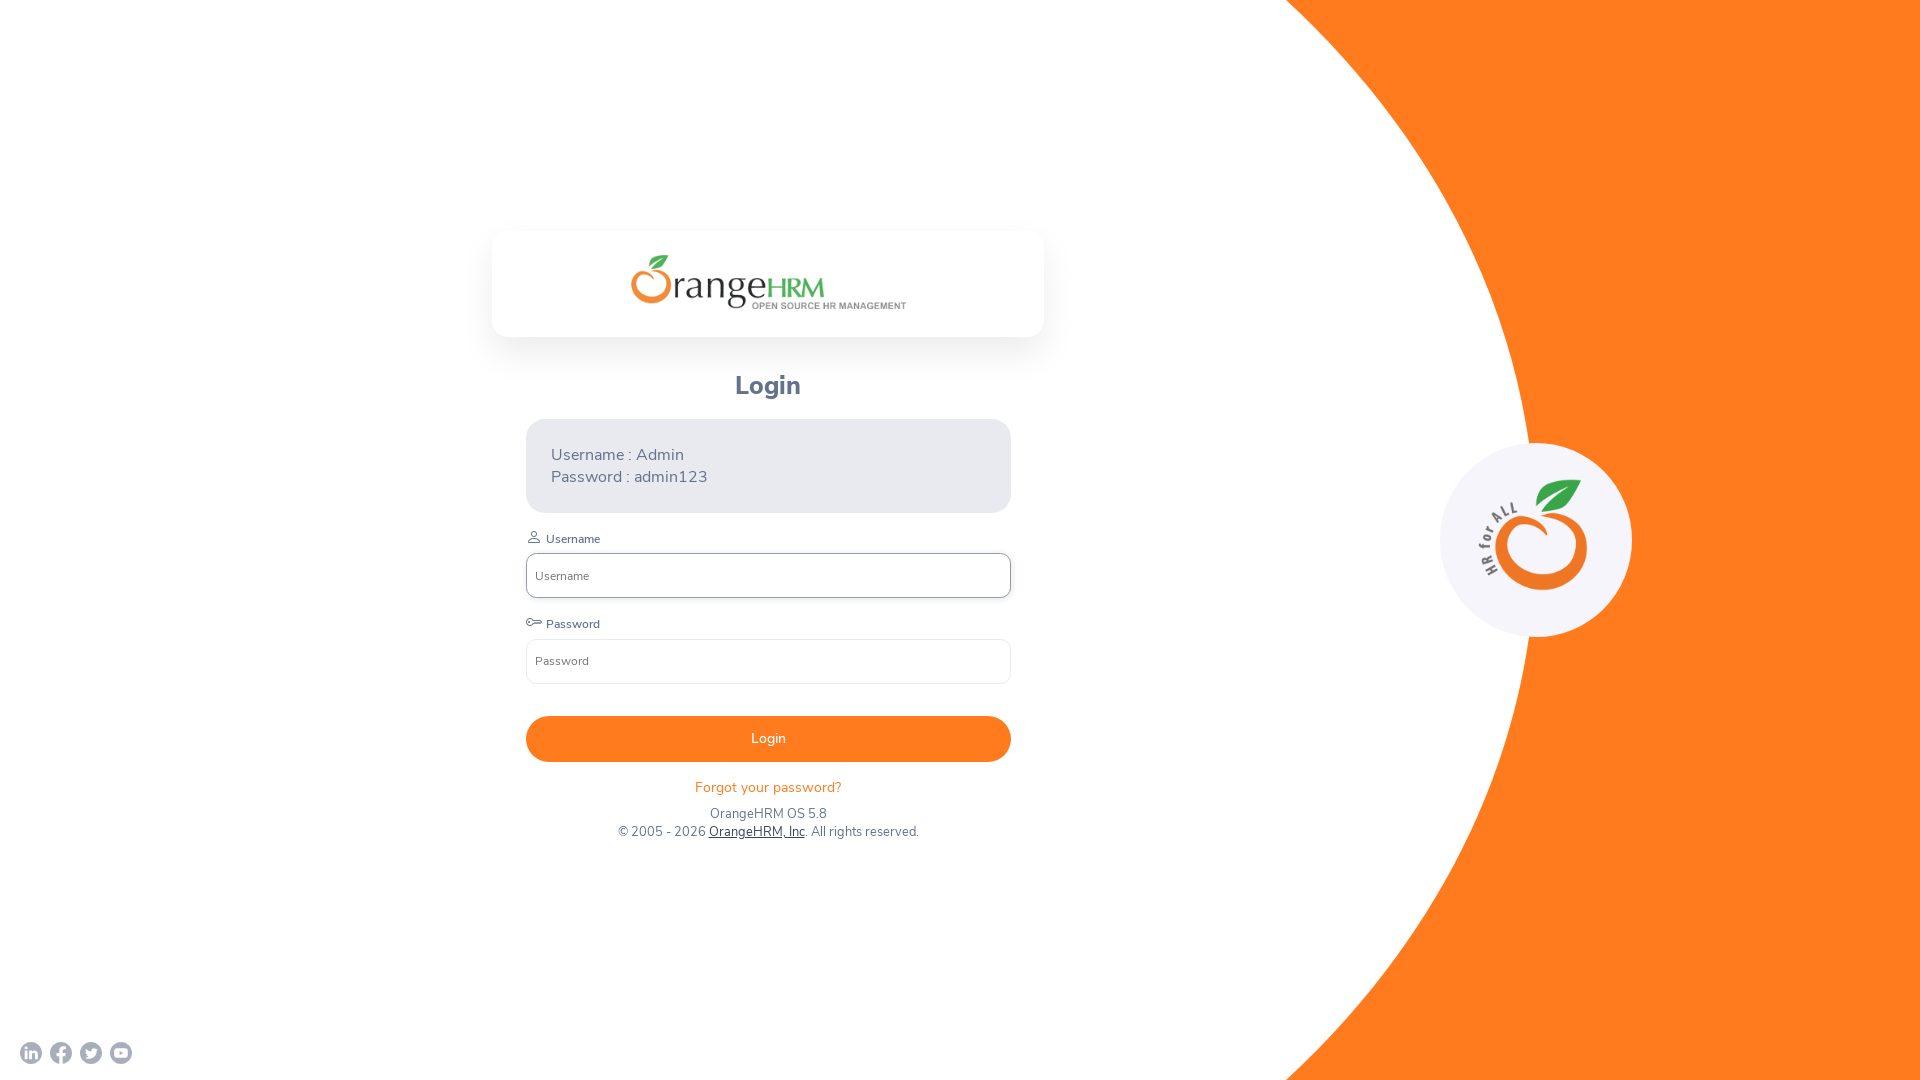

Set viewport to 800x600 (minimized), logo position: (192, 40)
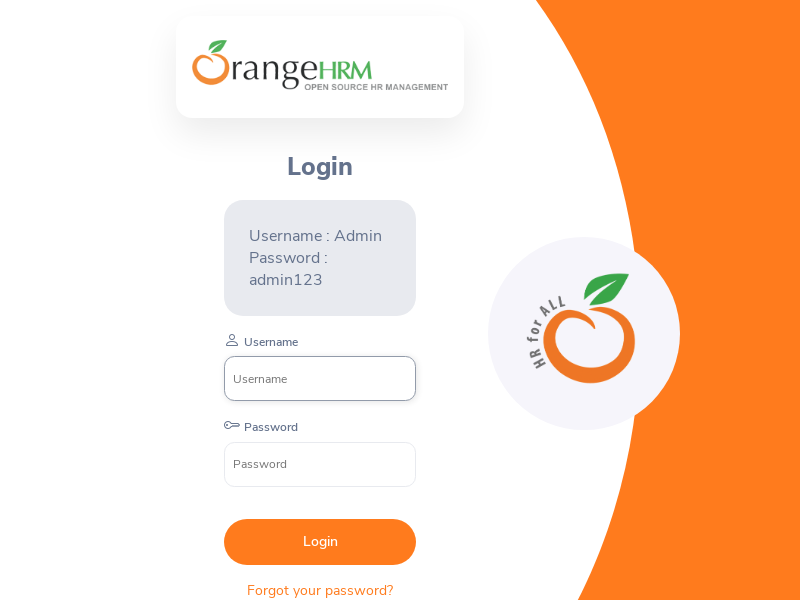

Set viewport to 1920x1080 (fullscreen), logo position: (630.5, 255.34375)
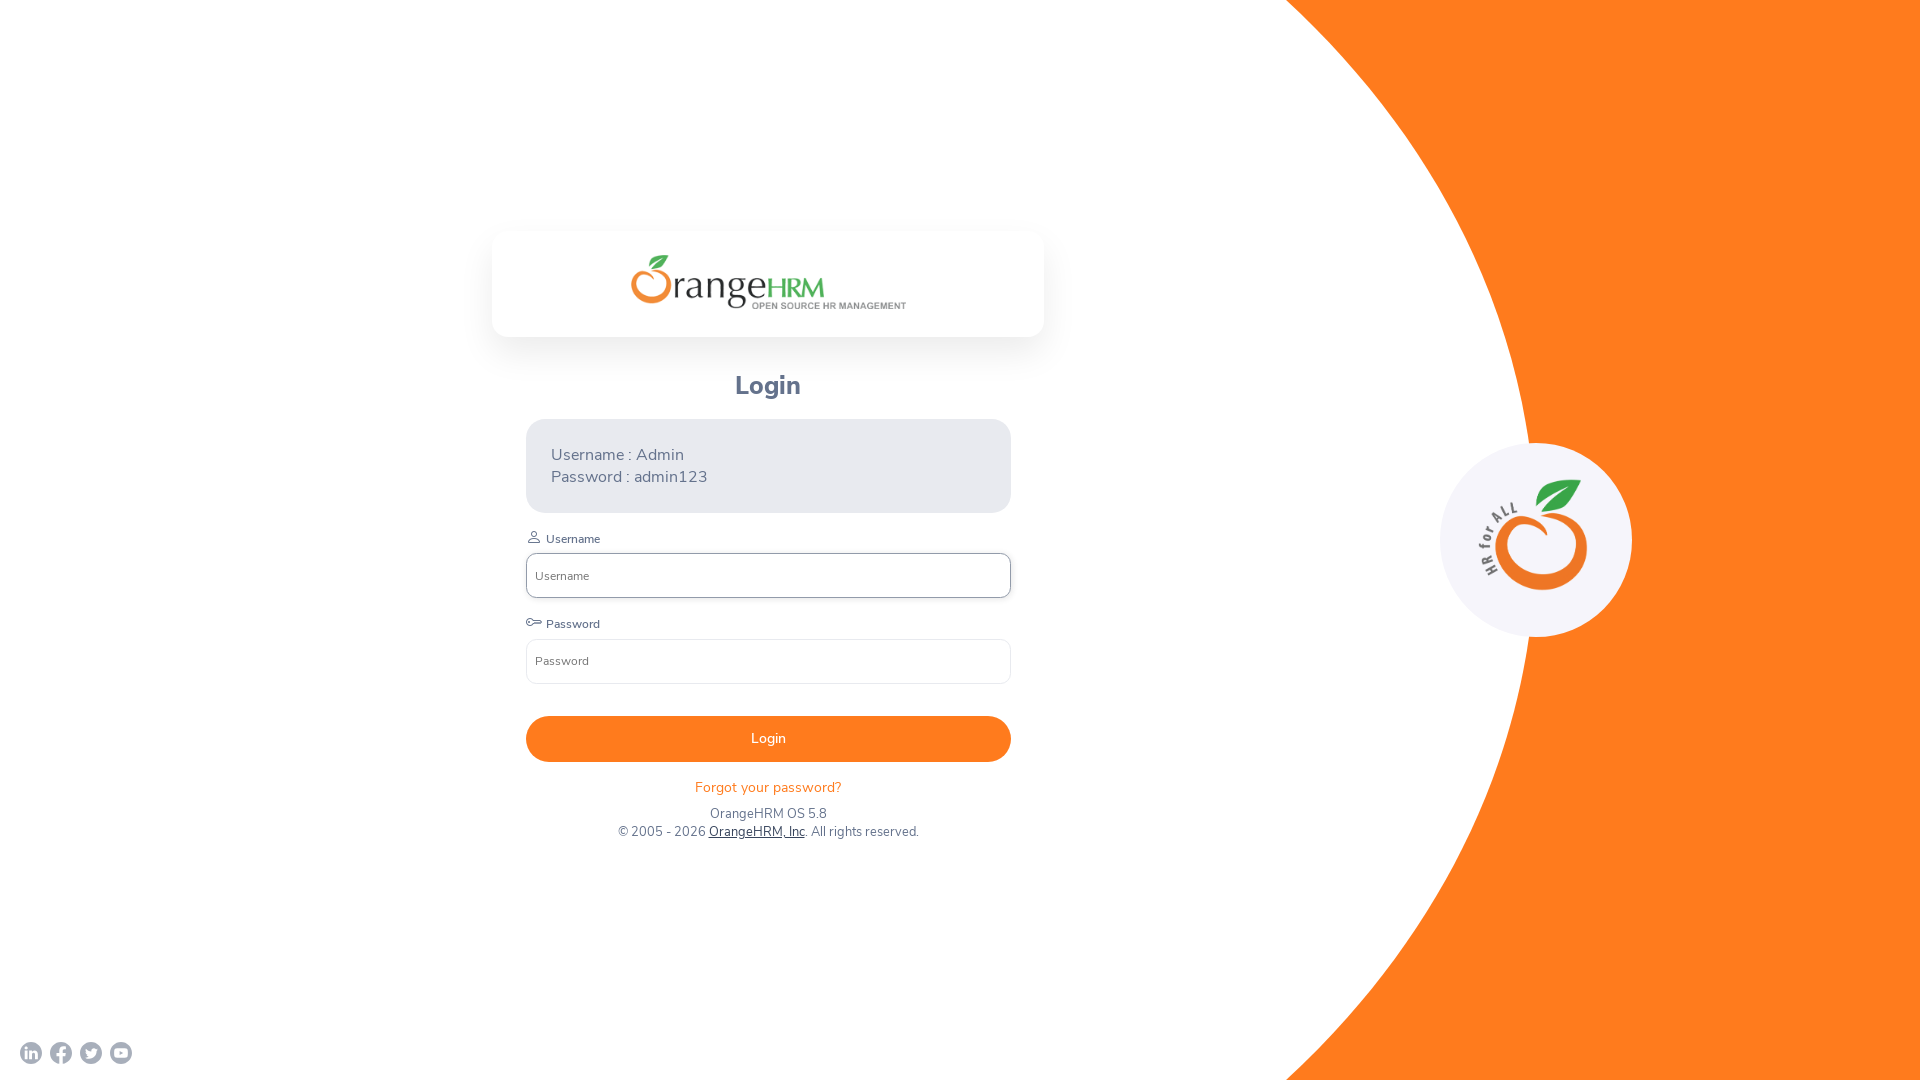

Set viewport to 500x500 (custom), logo position: (112.5, 40)
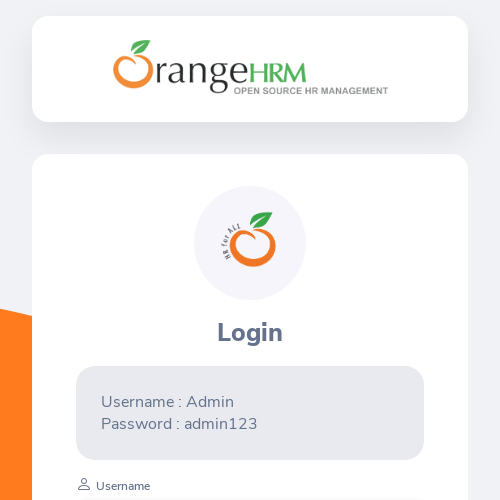

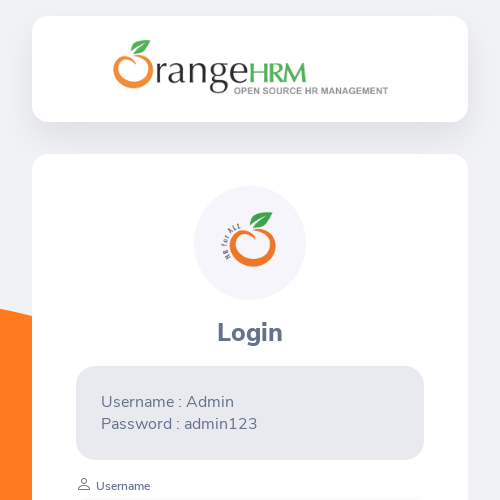